Tests mouse scroll functionality by scrolling to a checkbox element on the page and clicking it

Starting URL: https://selectorshub.com/xpath-practice-page/

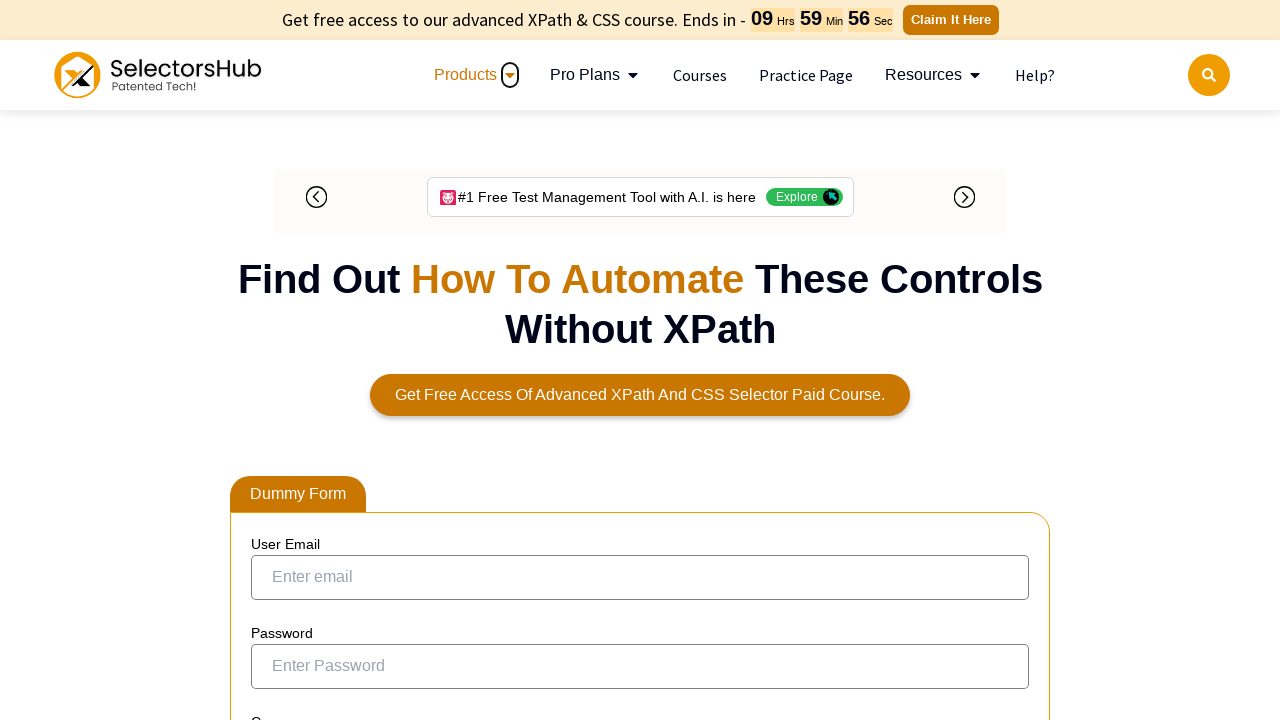

Scrolled to checkbox element with id 'ohrmList_chkSelectRecord_25'
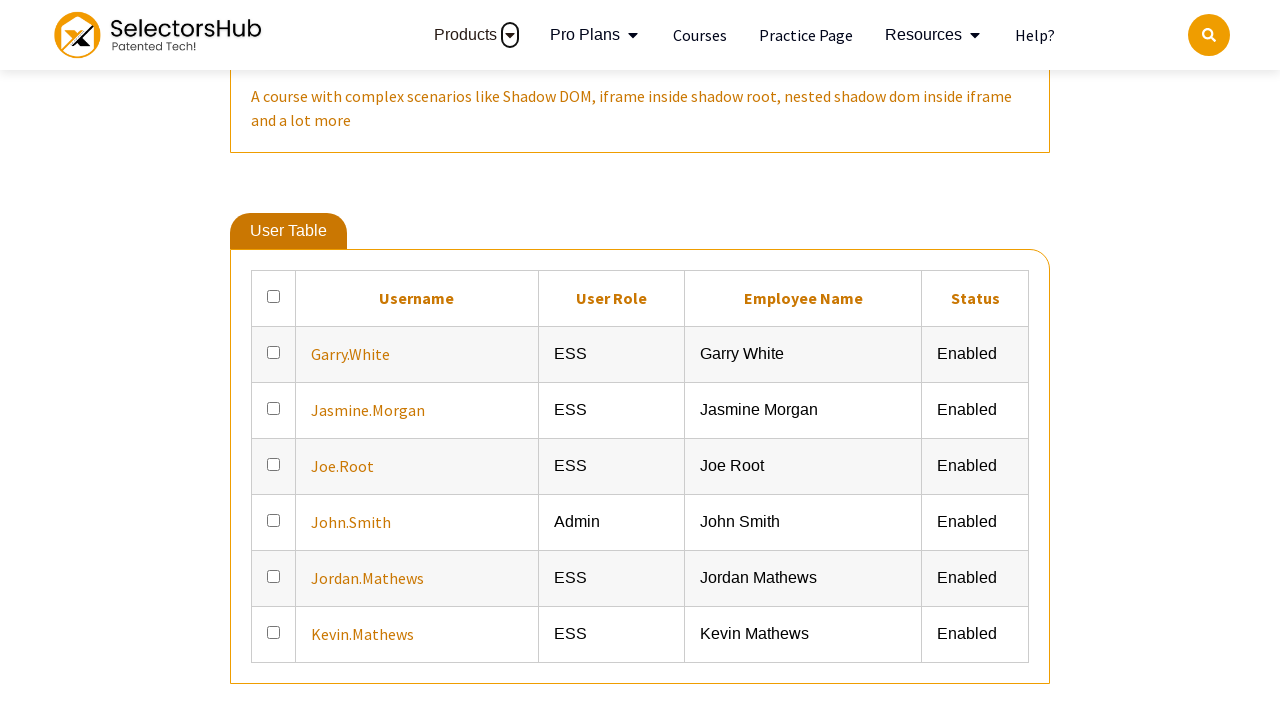

Clicked the checkbox element at (274, 352) on xpath=//input[@id='ohrmList_chkSelectRecord_25']
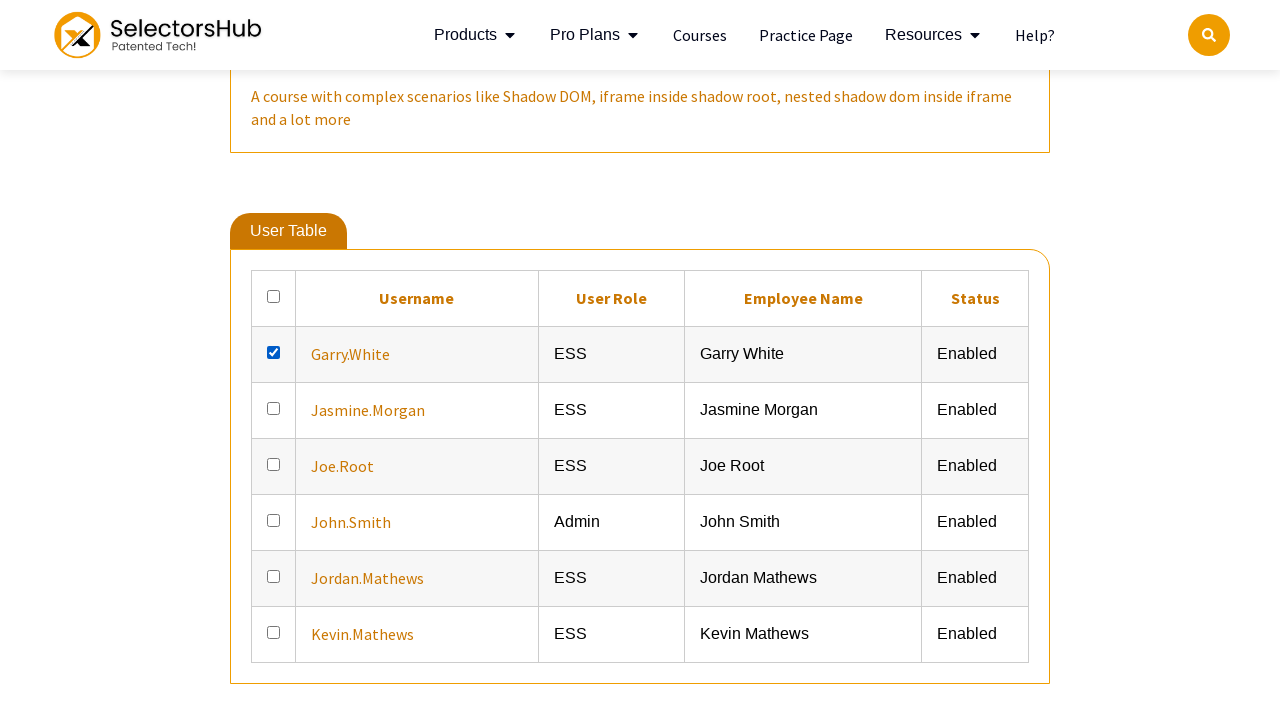

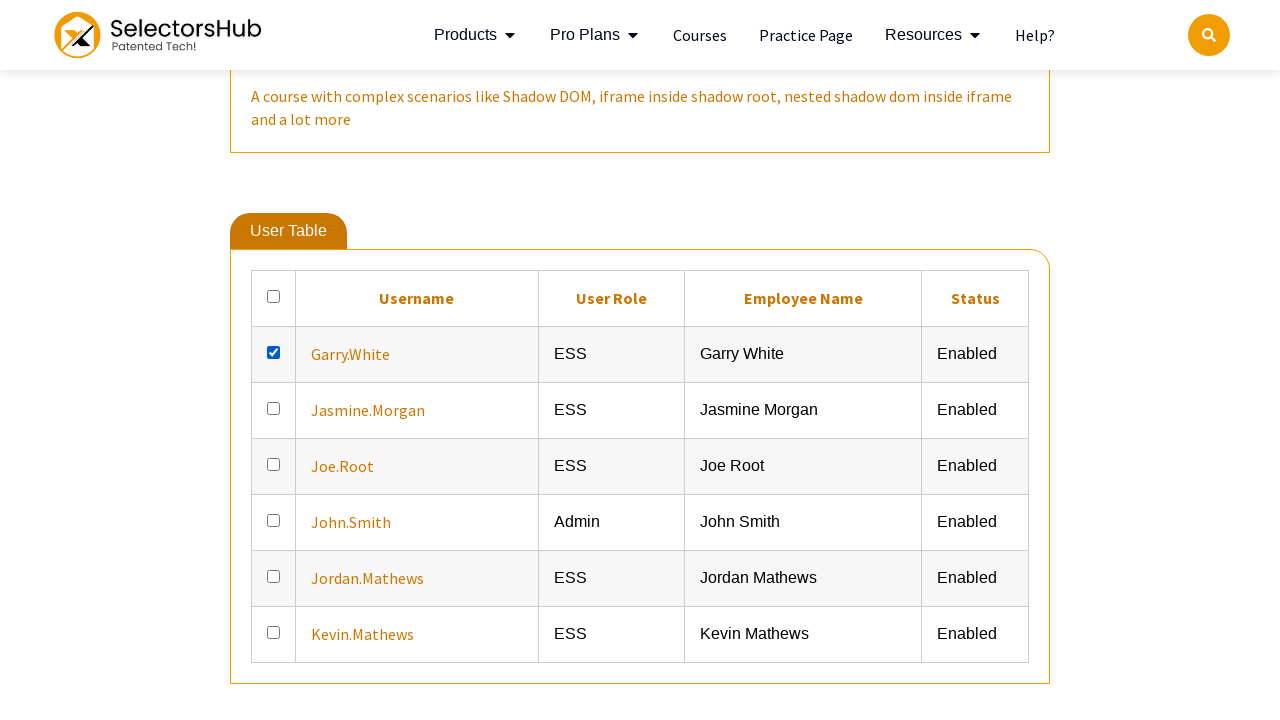